Tests an e-commerce flow by browsing products, adding a Selenium course to cart, and updating the quantity in the cart

Starting URL: https://rahulshettyacademy.com/angularAppdemo/

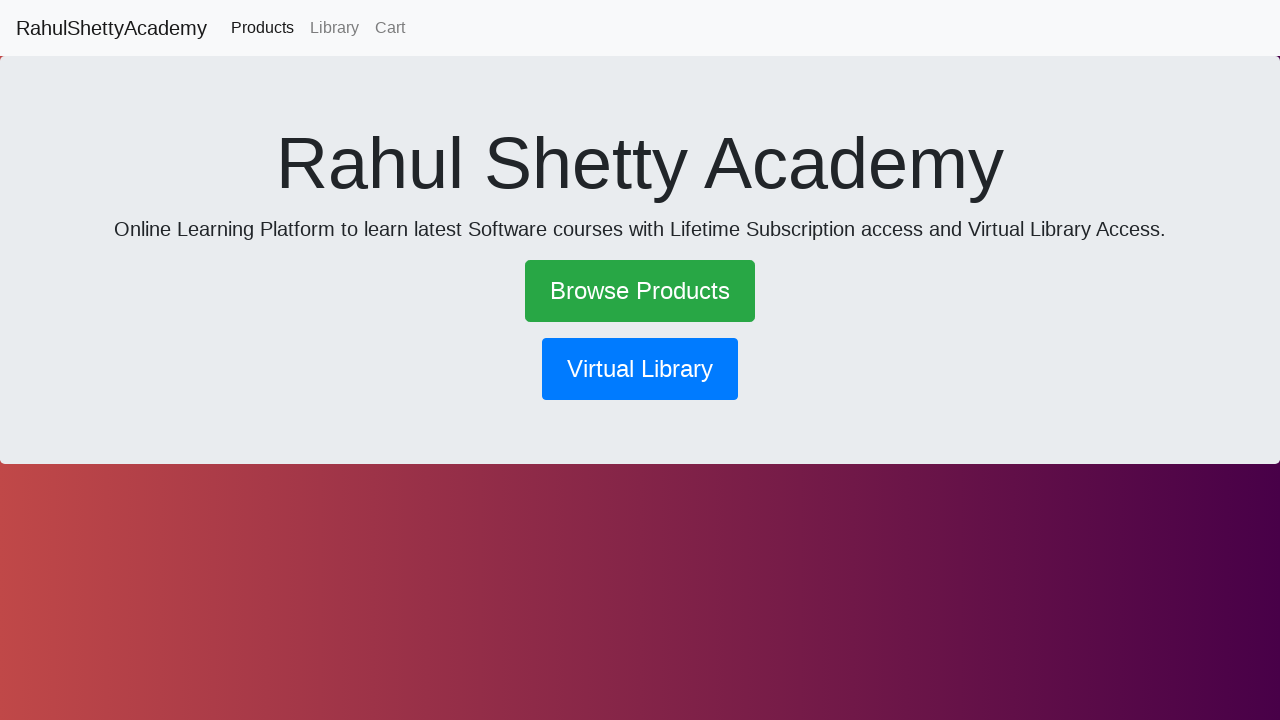

Clicked on Browse Products link at (640, 291) on text=Browse Products
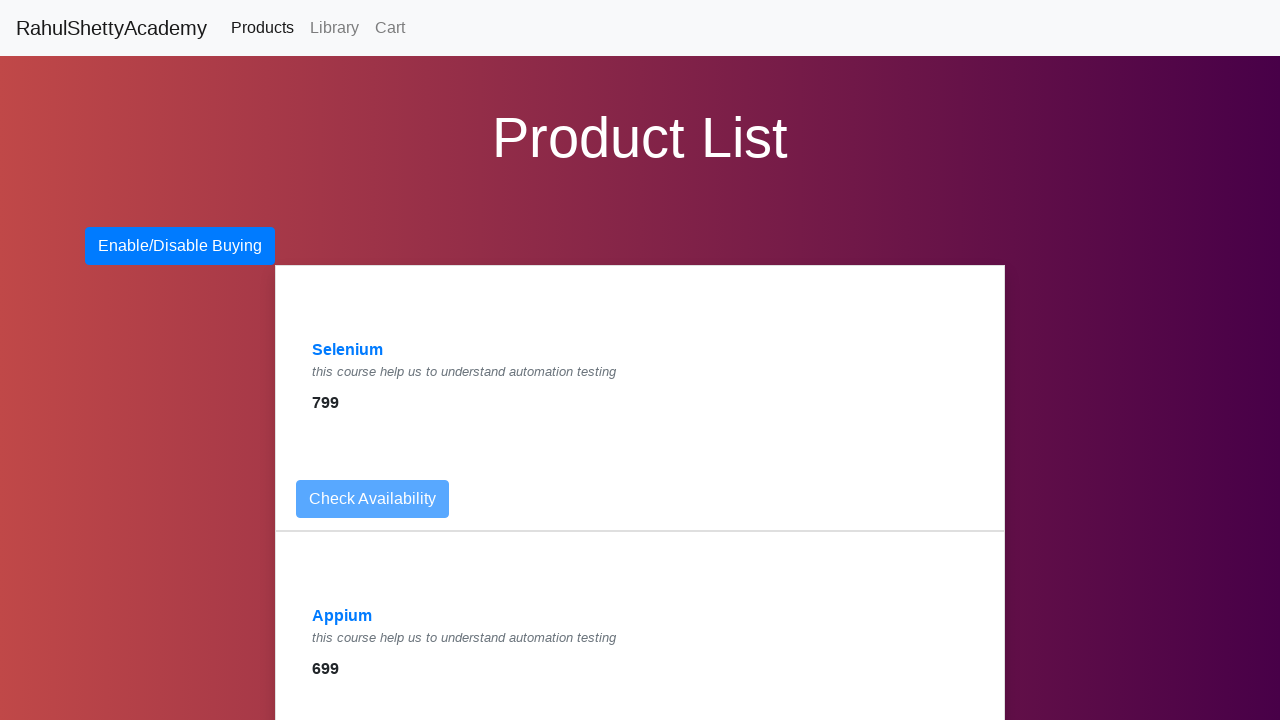

Clicked on Selenium product link at (348, 350) on text=Selenium
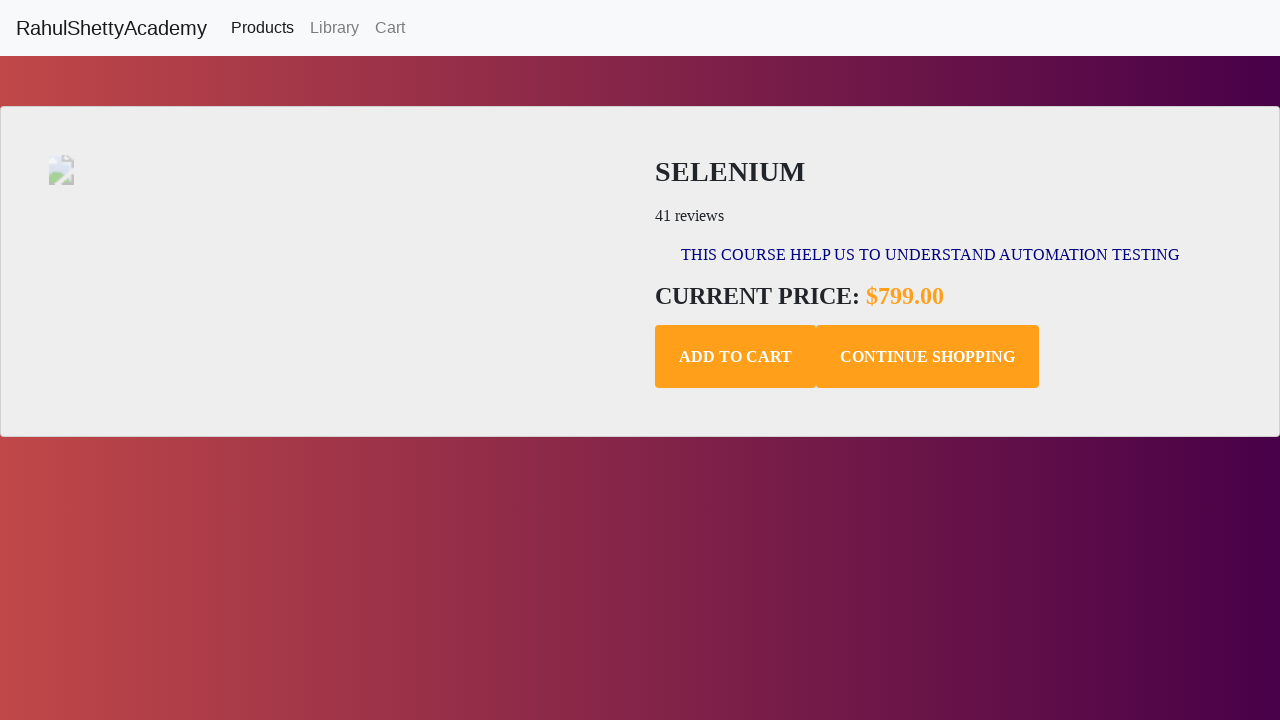

Added Selenium course to cart at (736, 357) on .add-to-cart
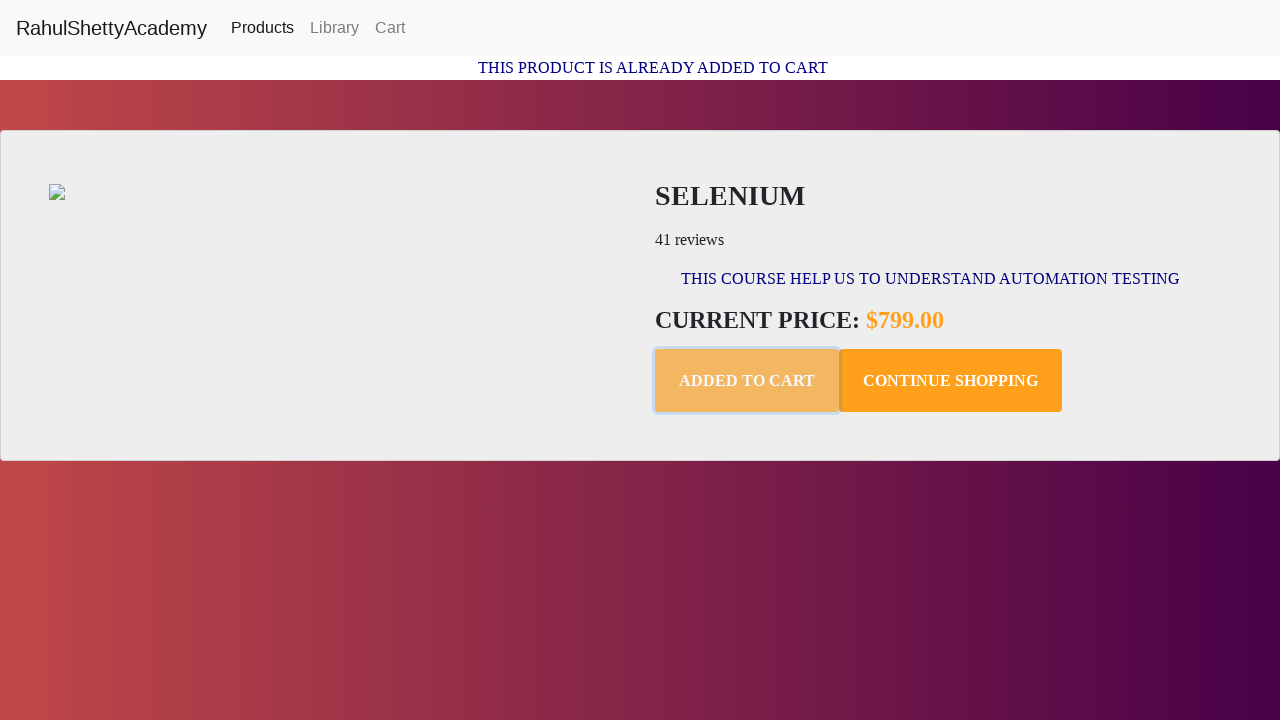

Navigated to cart page at (390, 28) on text=Cart
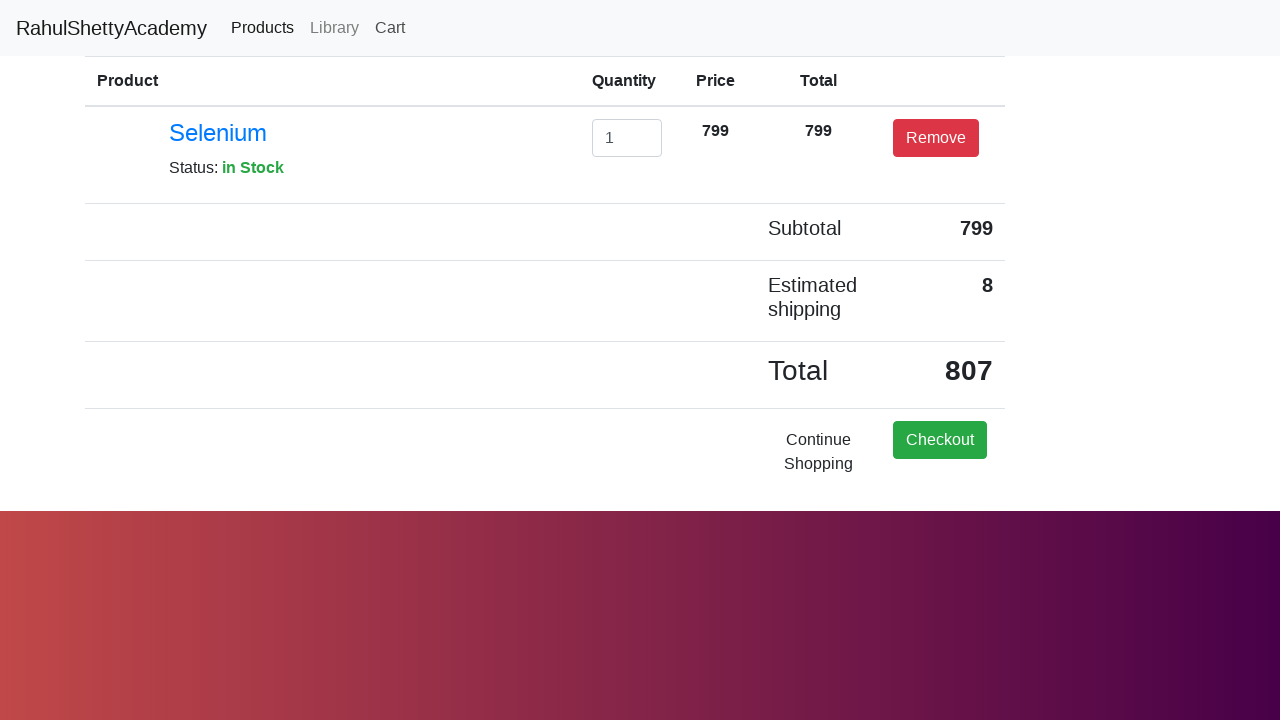

Cleared quantity field on #exampleInputEmail1
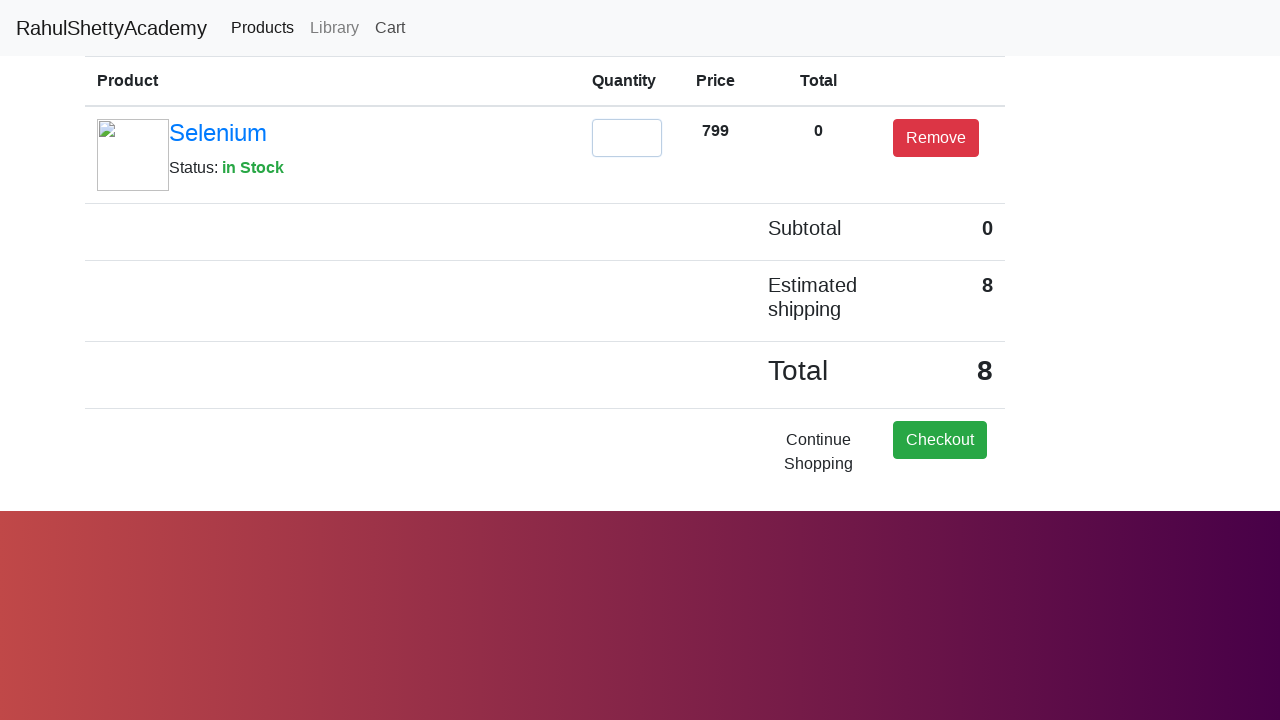

Updated quantity to 3 on #exampleInputEmail1
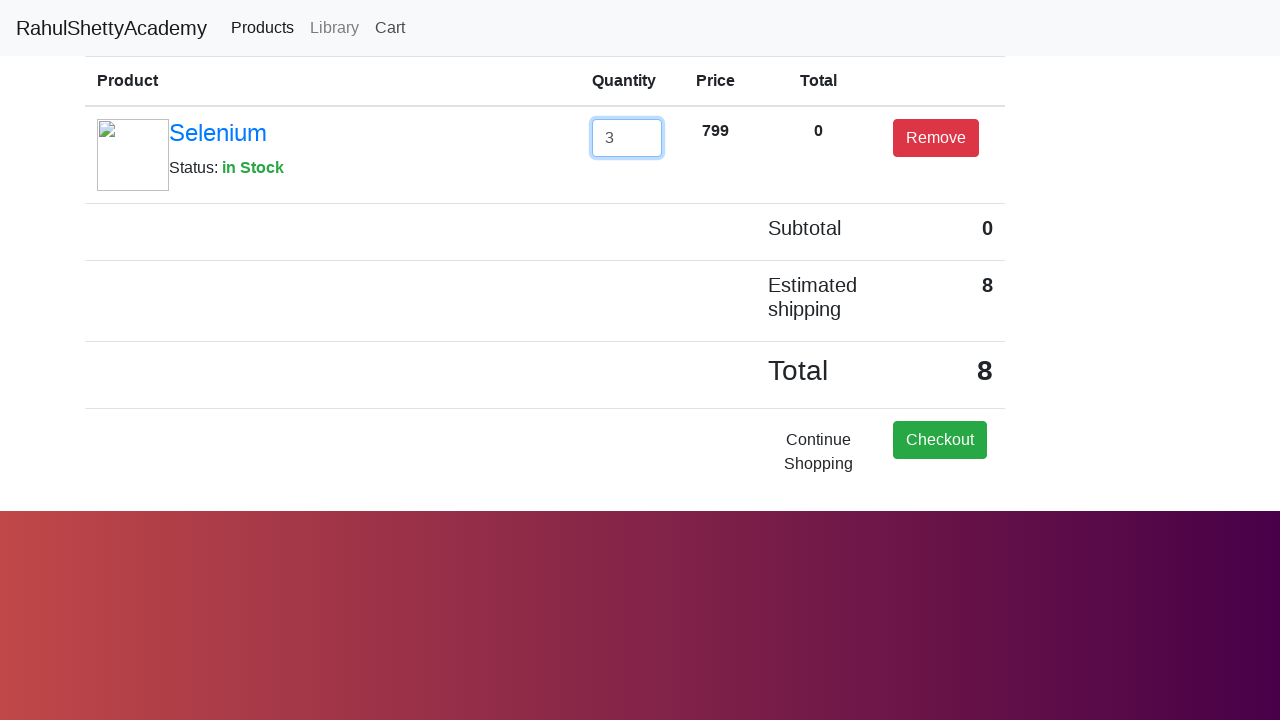

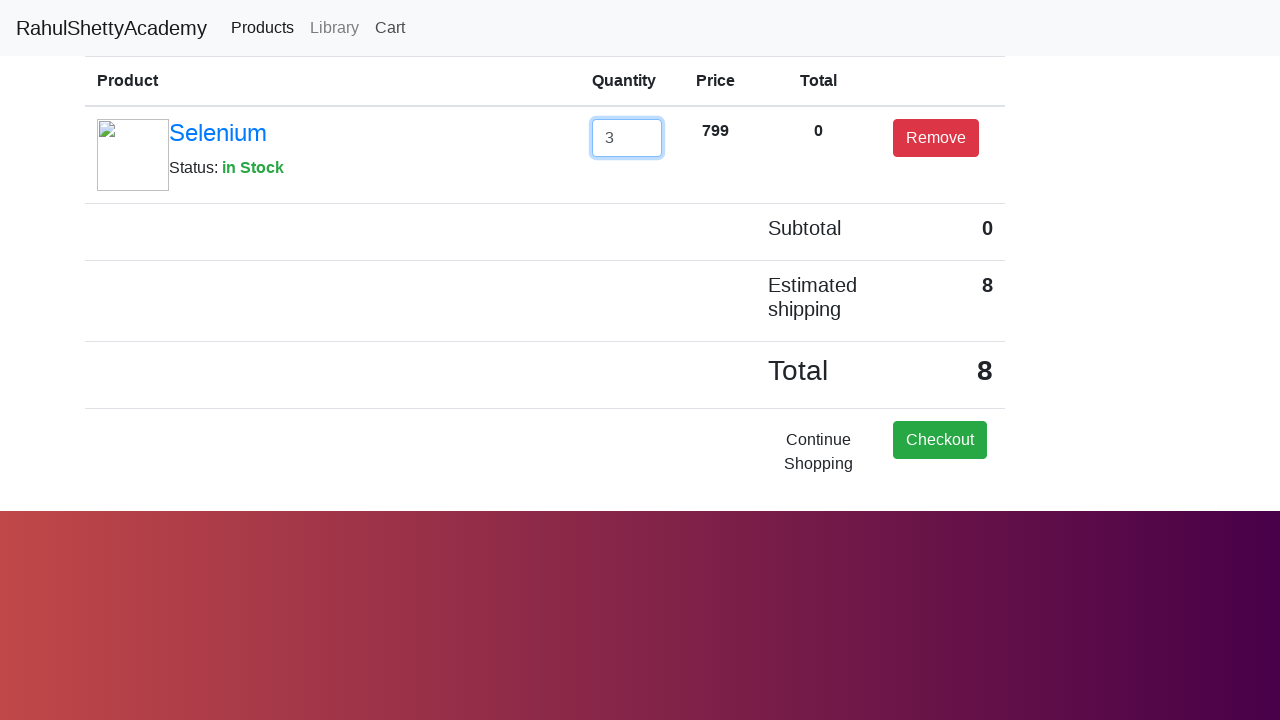